Tests radio button selection by finding all radio buttons with name 'lang' and clicking the one with value 'python'

Starting URL: http://seleniumpractise.blogspot.in/2016/08/how-to-automate-radio-button-in.html

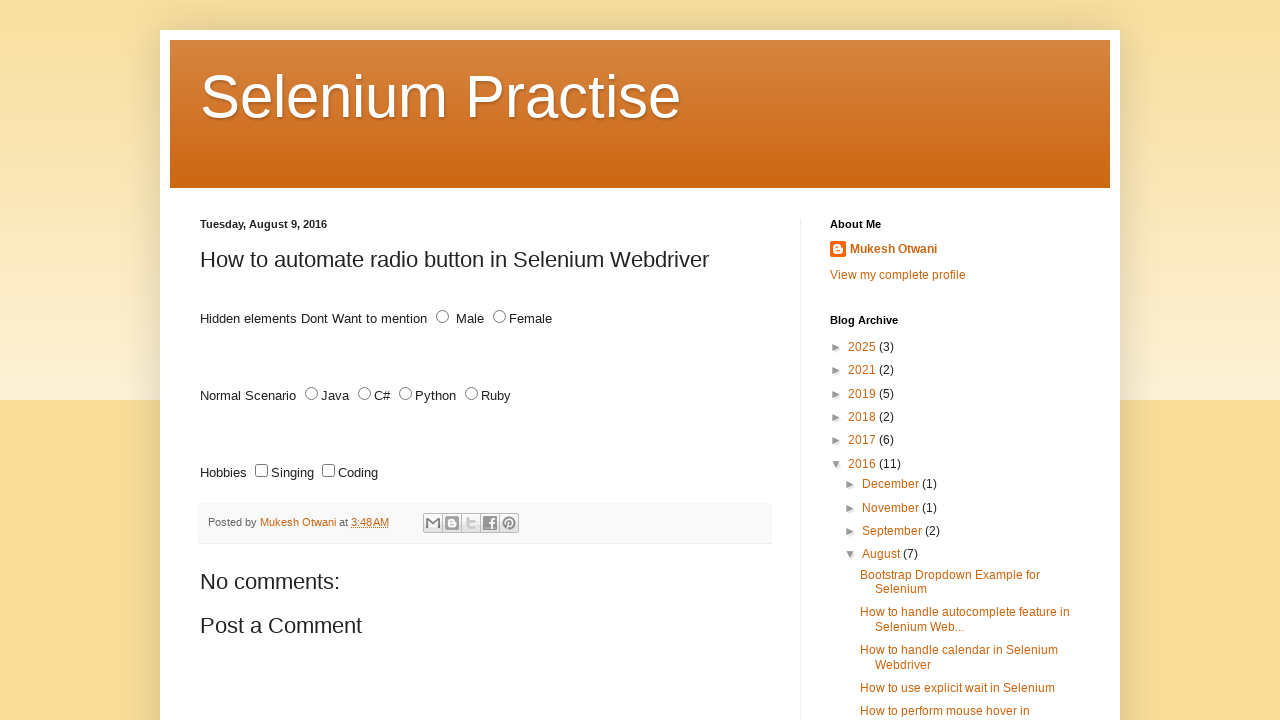

Navigated to radio button practice page
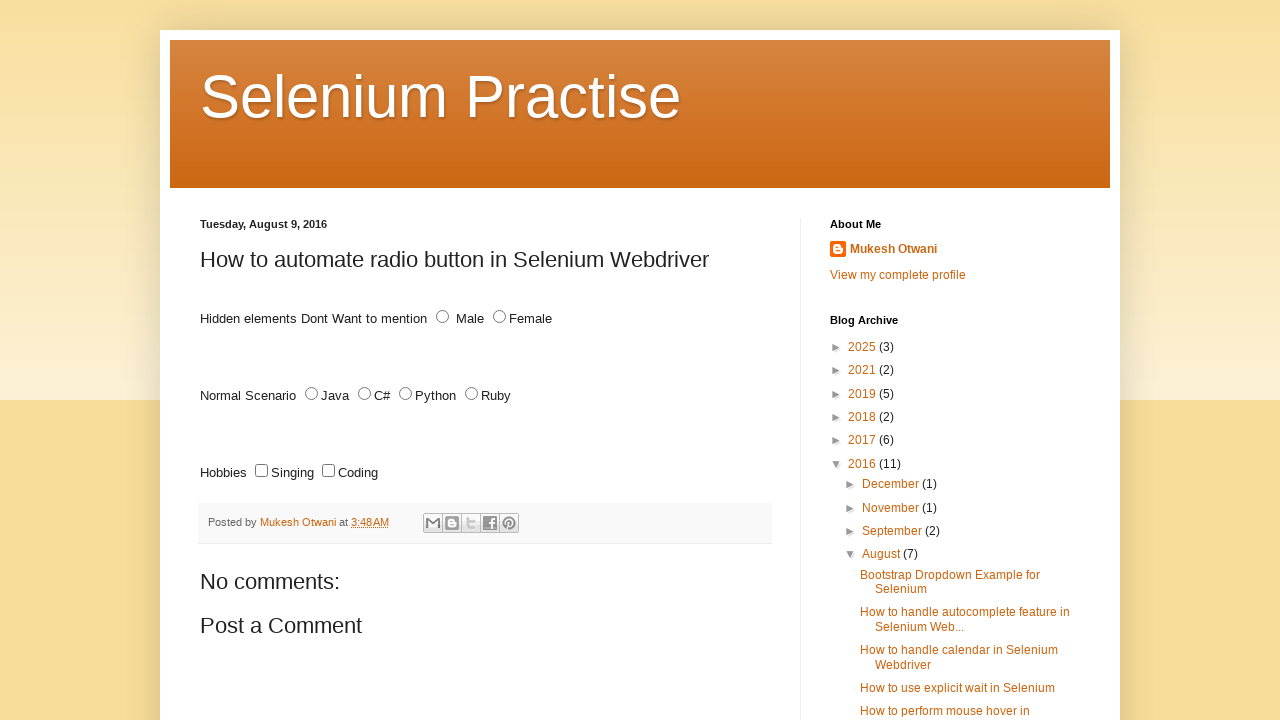

Clicked radio button with value 'python' from 'lang' group at (406, 394) on input[name='lang'][type='radio'][value='python' i]
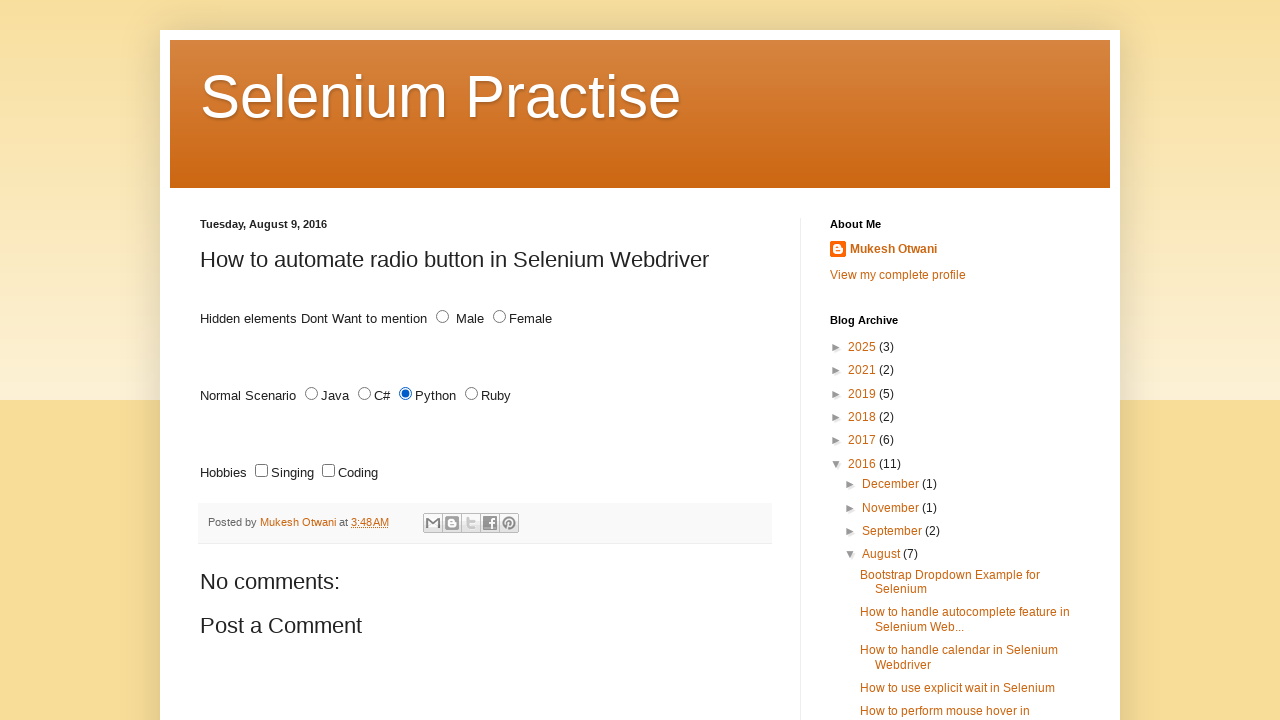

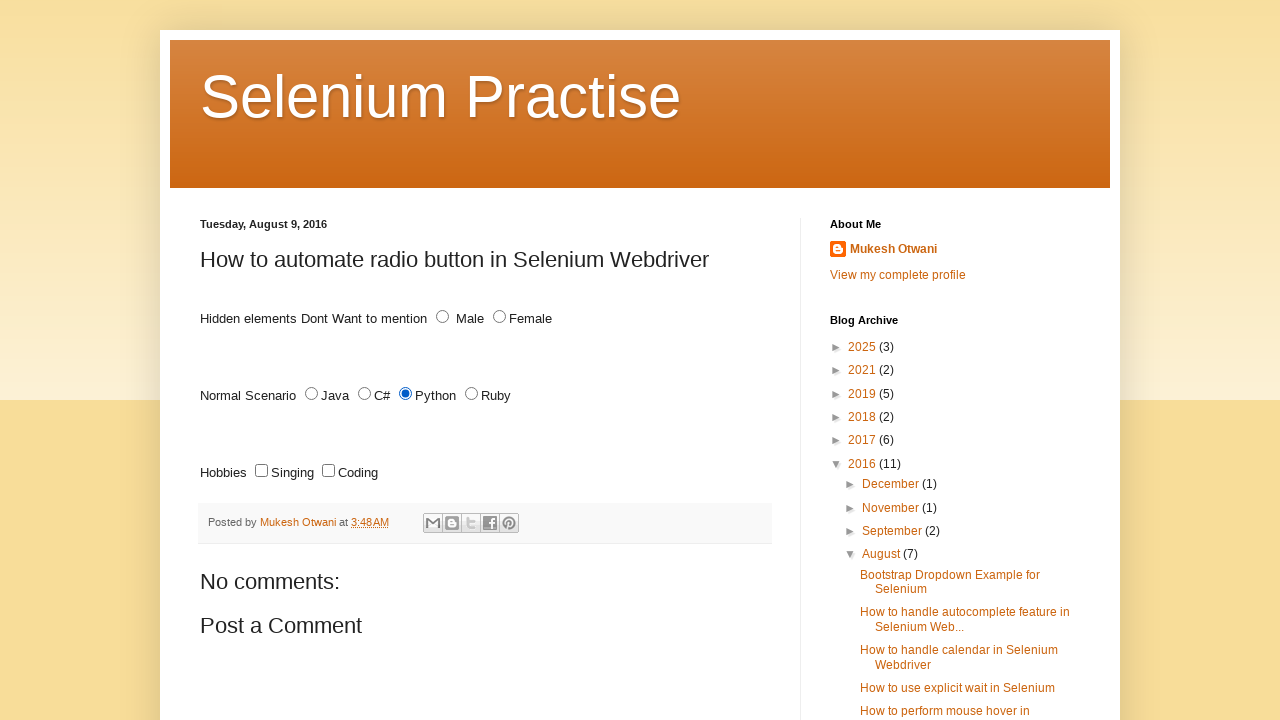